Navigates to the Selenium website homepage

Starting URL: https://www.seleniumhq.org/

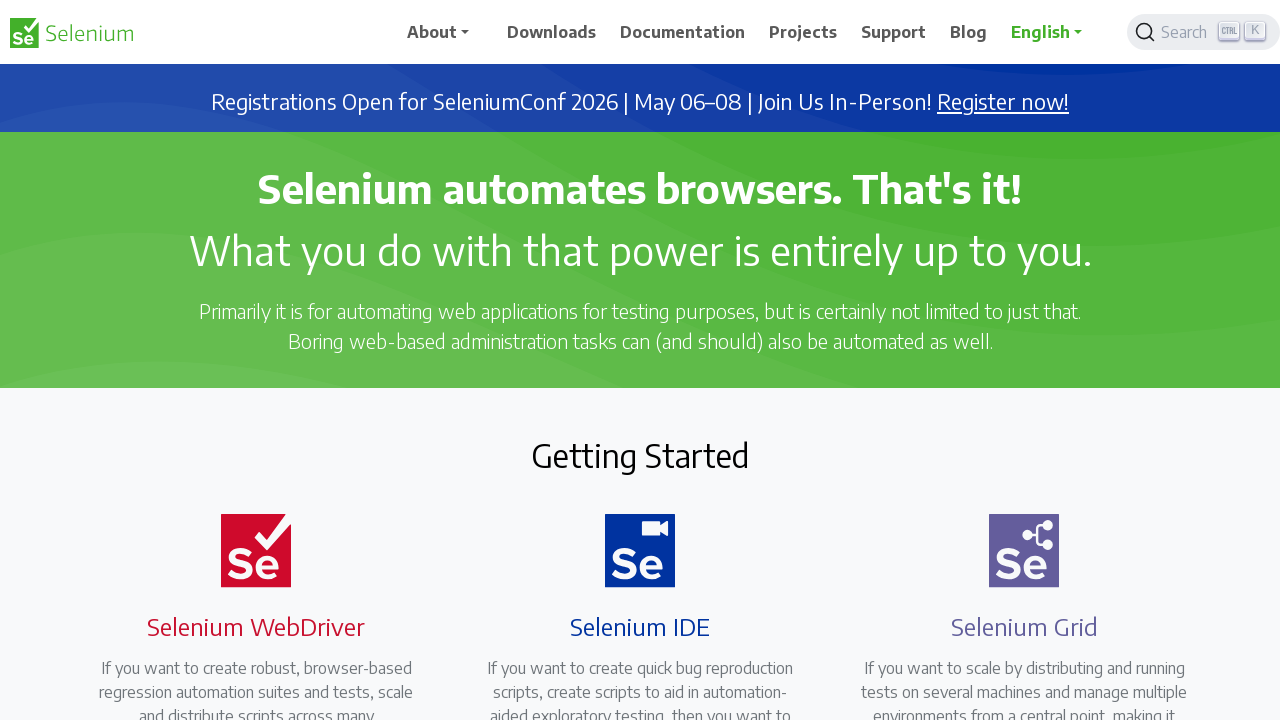

Navigated to Selenium website homepage
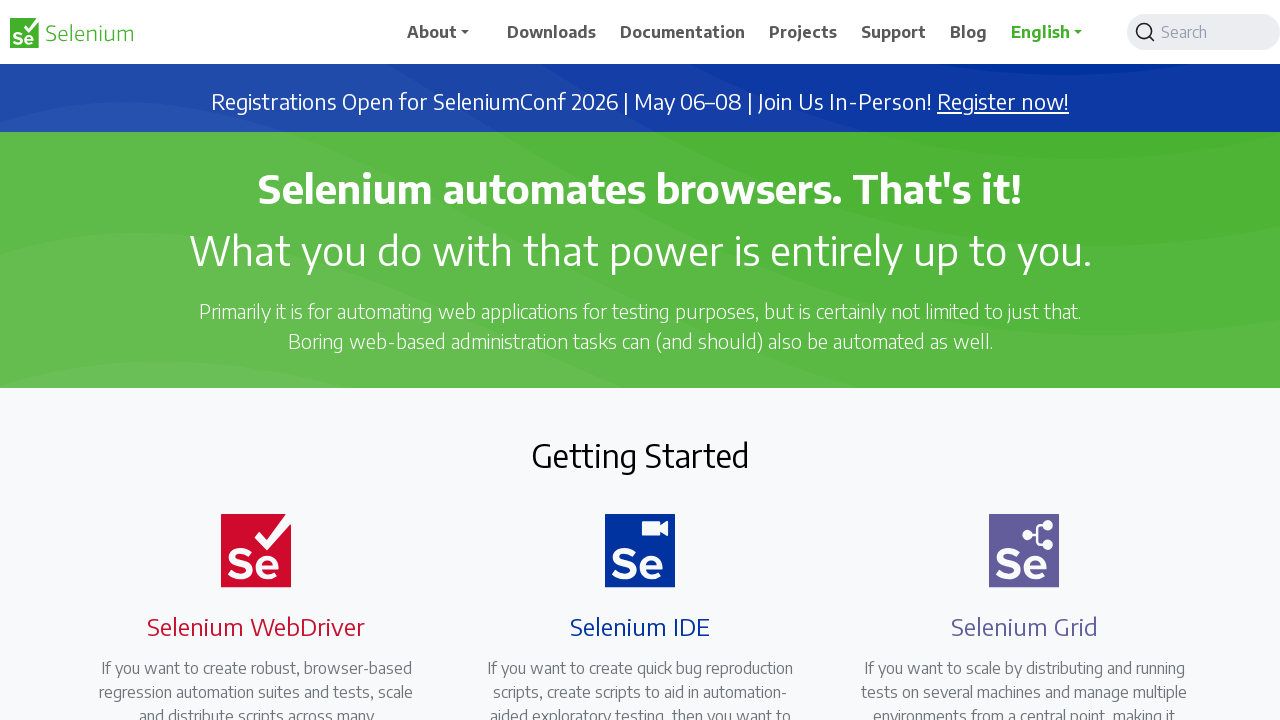

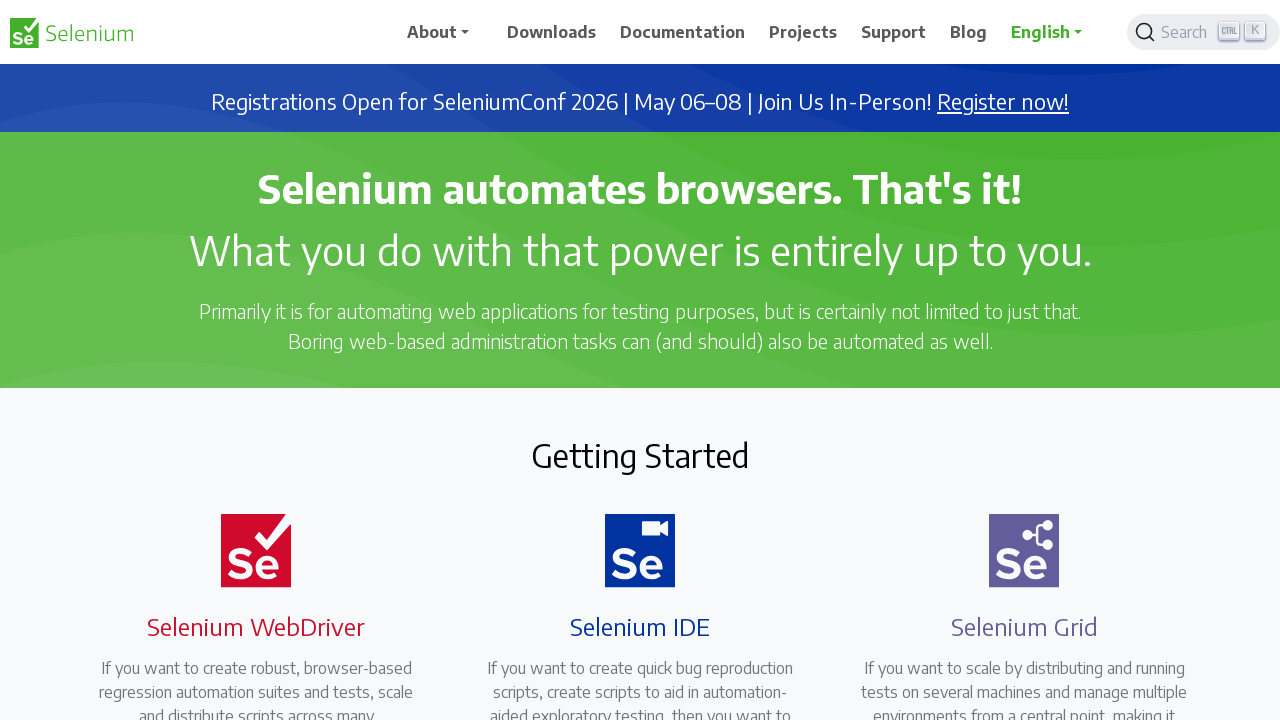